Tests radio button functionality by clicking the male gender radio button

Starting URL: https://testautomationpractice.blogspot.com/

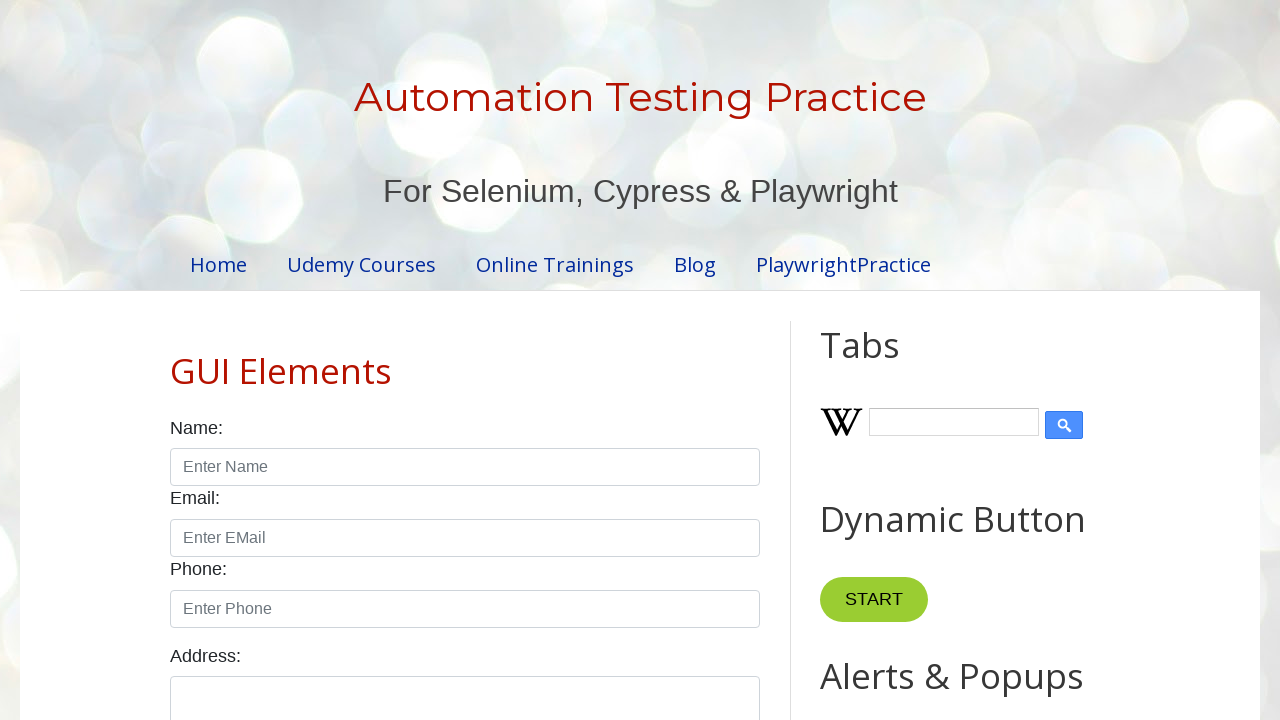

Navigated to test automation practice website
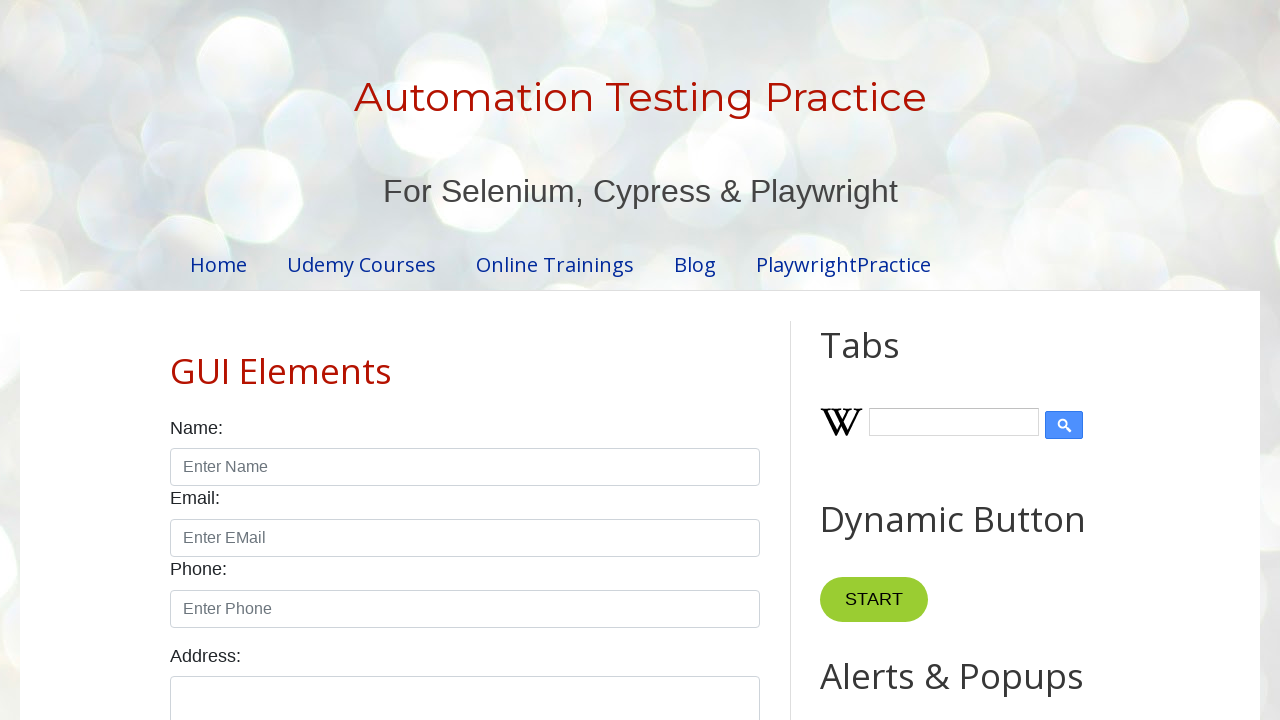

Clicked male gender radio button at (176, 360) on #male
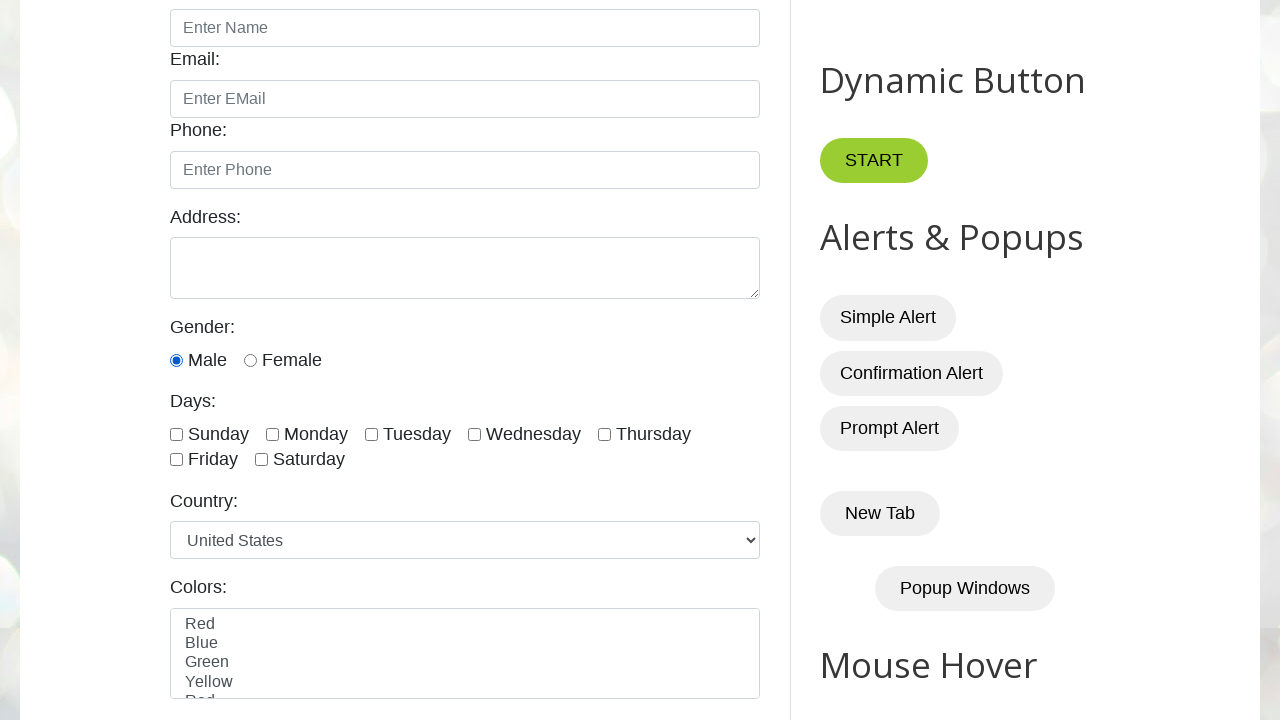

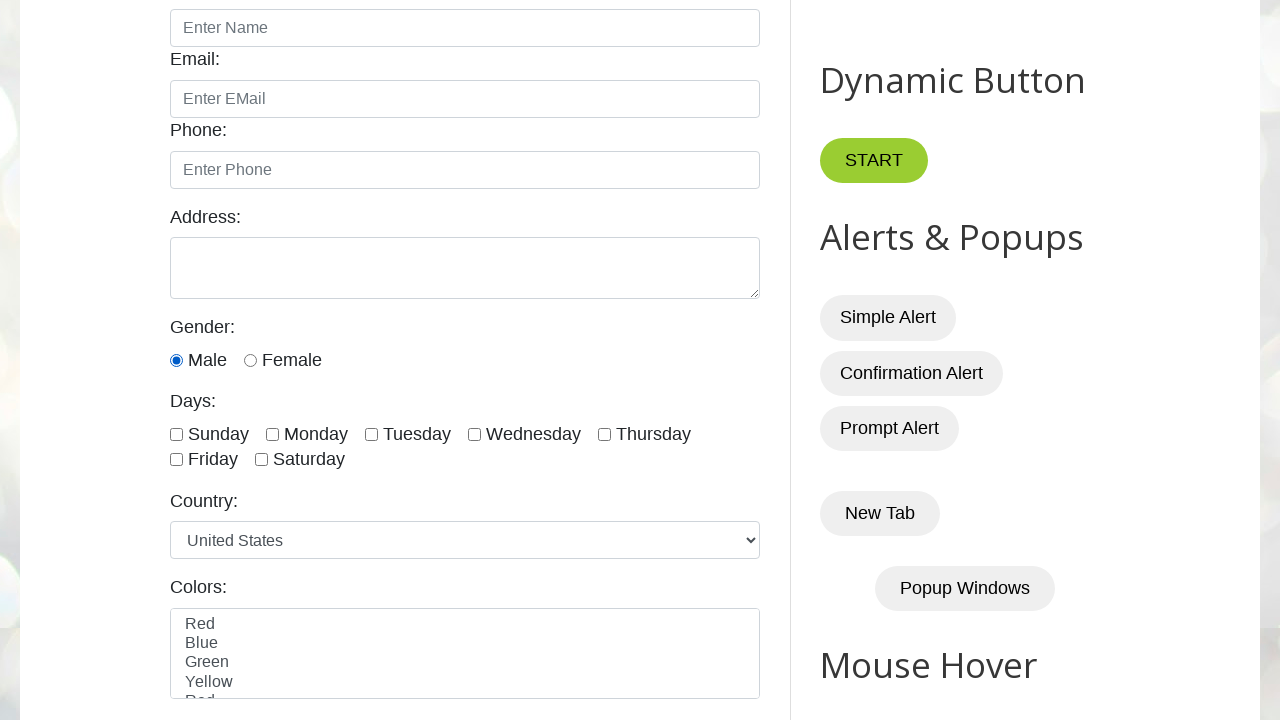